Tests number input functionality by entering a value and using arrow up key presses to increment the number from 5 to 10

Starting URL: https://the-internet.herokuapp.com/inputs

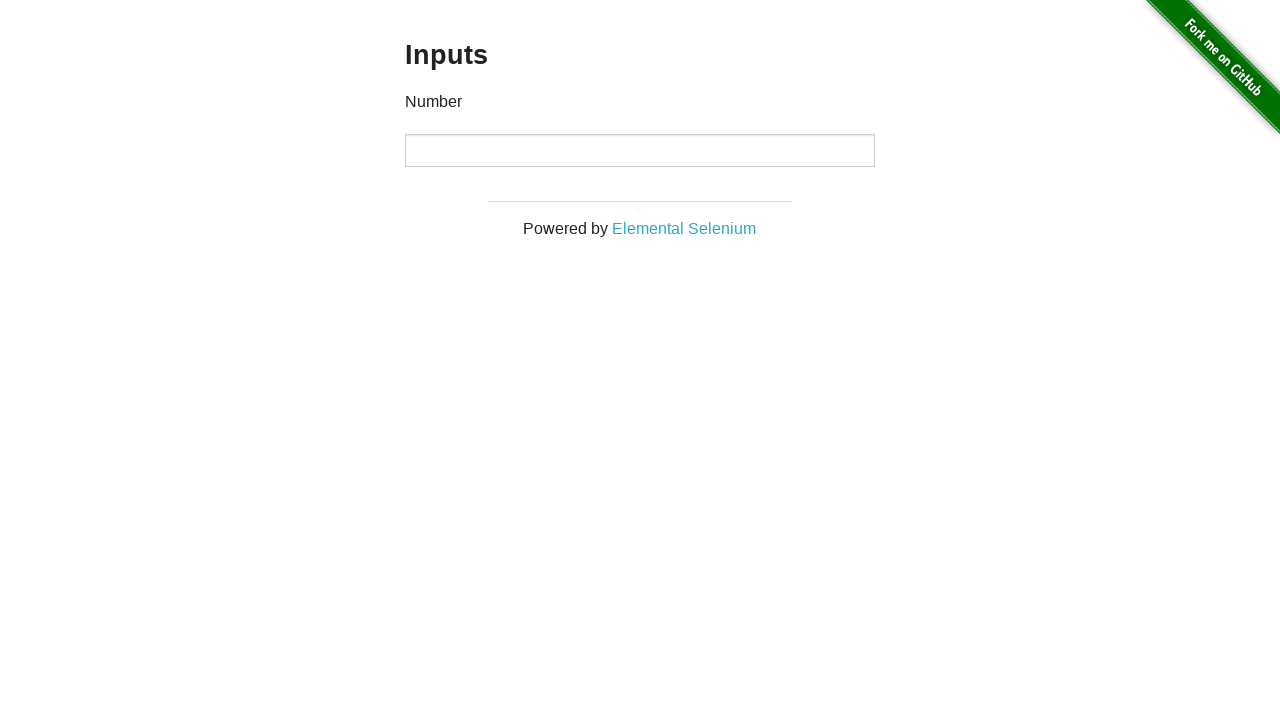

Navigated to Herokuapp inputs page
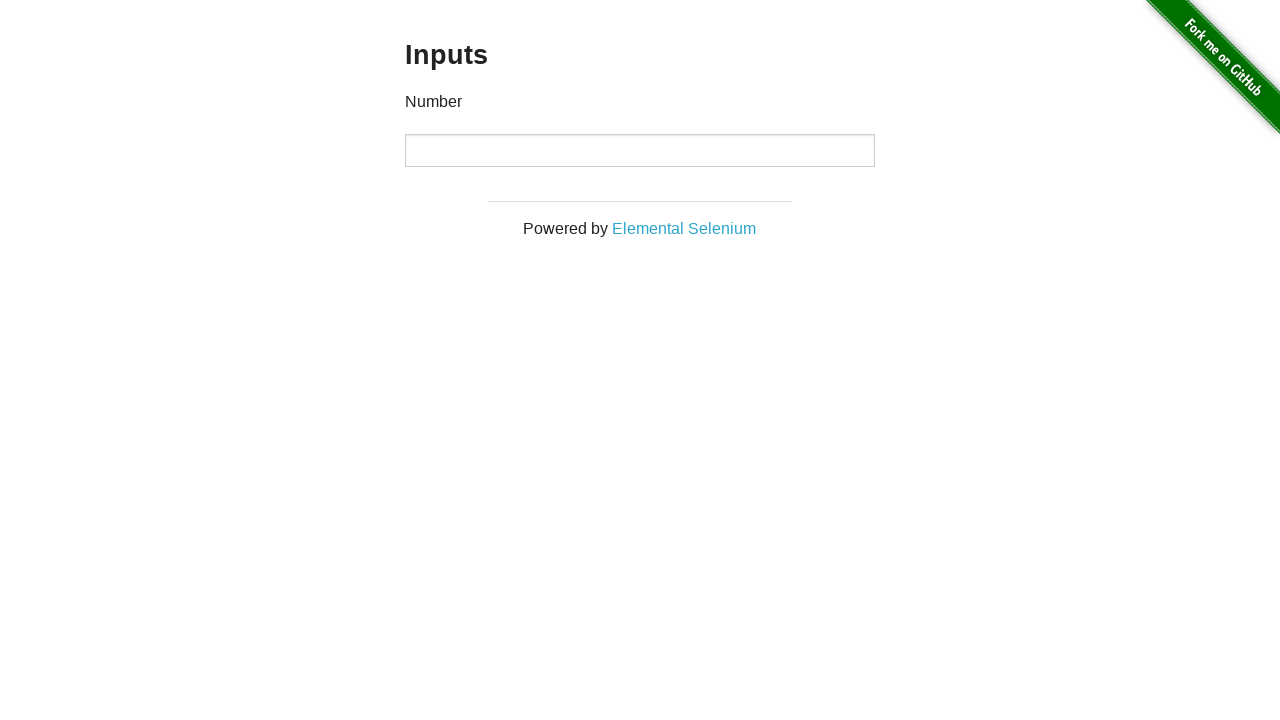

Entered initial value of 5 in number input field on //p[text()='Number']/following::input
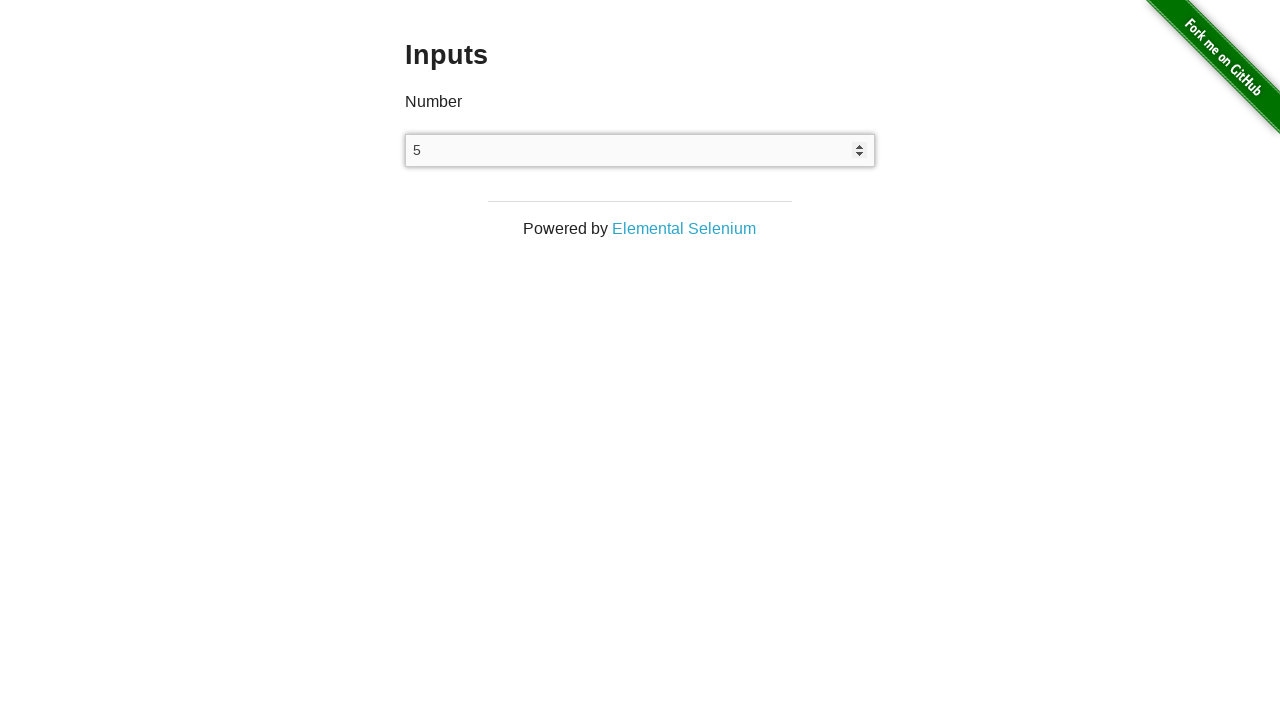

Pressed ArrowUp key (increment 1/6) on xpath=//p[text()='Number']/following::input
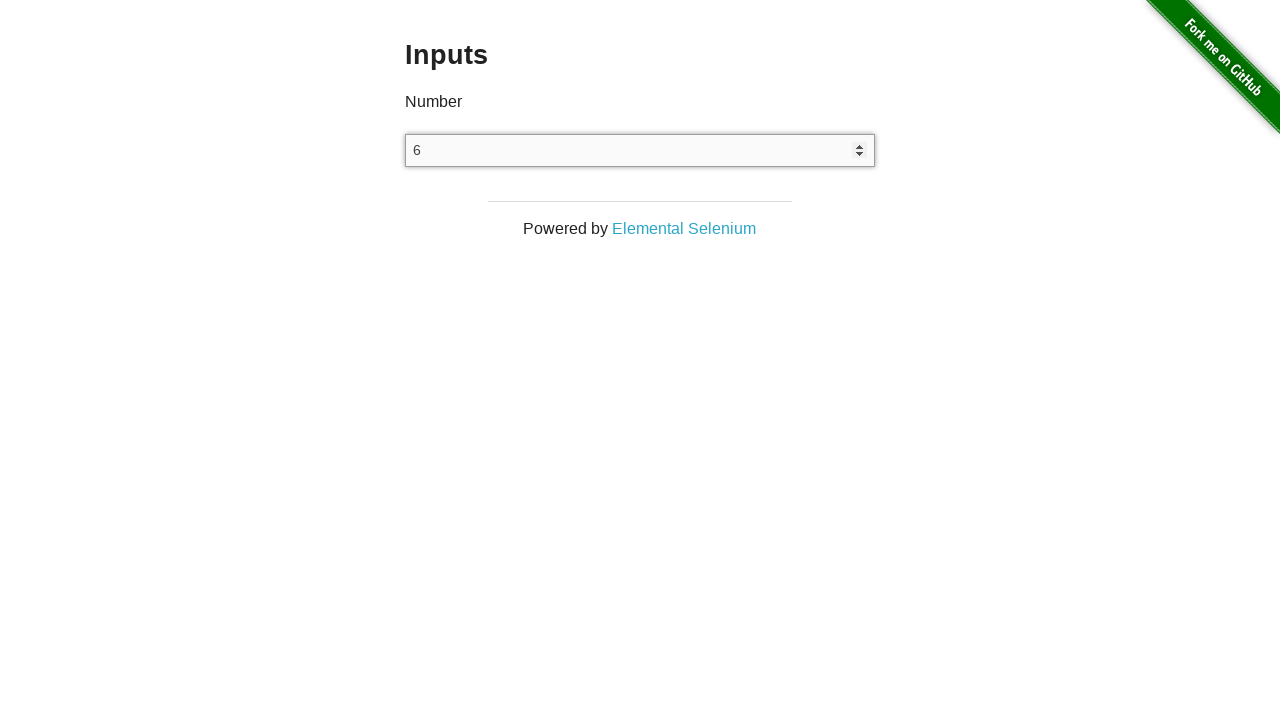

Pressed ArrowUp key (increment 2/6) on xpath=//p[text()='Number']/following::input
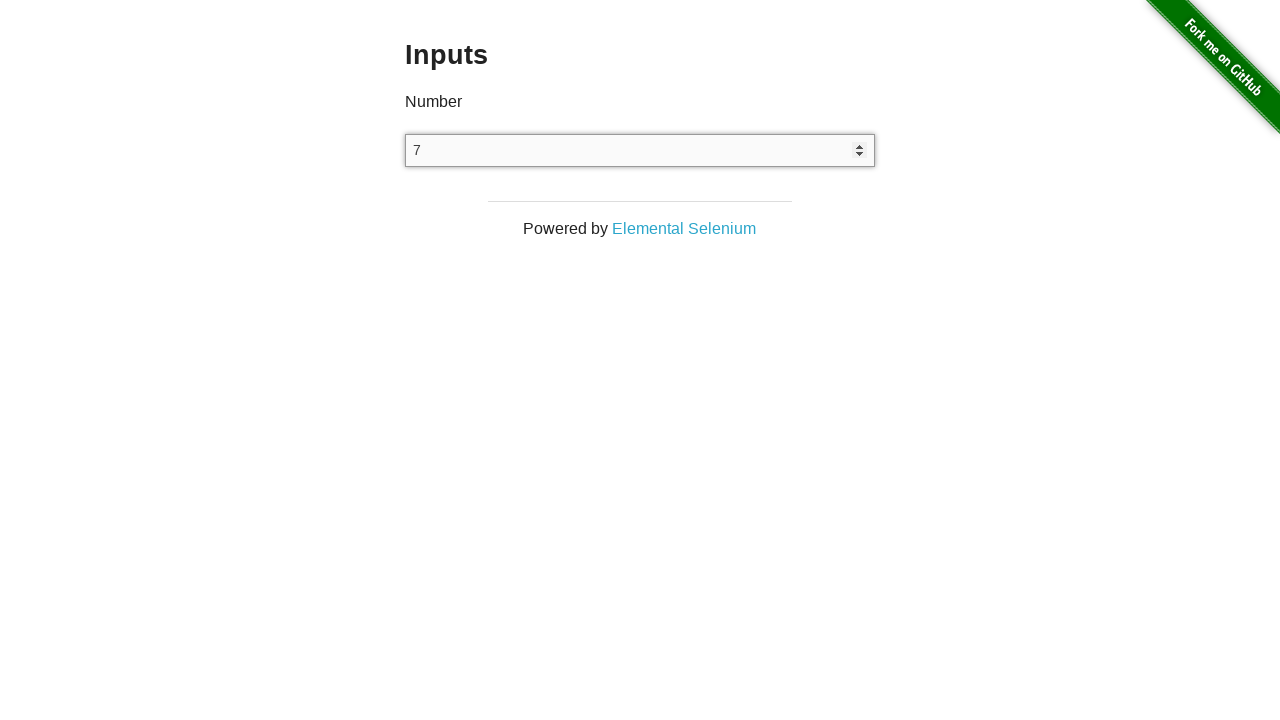

Pressed ArrowUp key (increment 3/6) on xpath=//p[text()='Number']/following::input
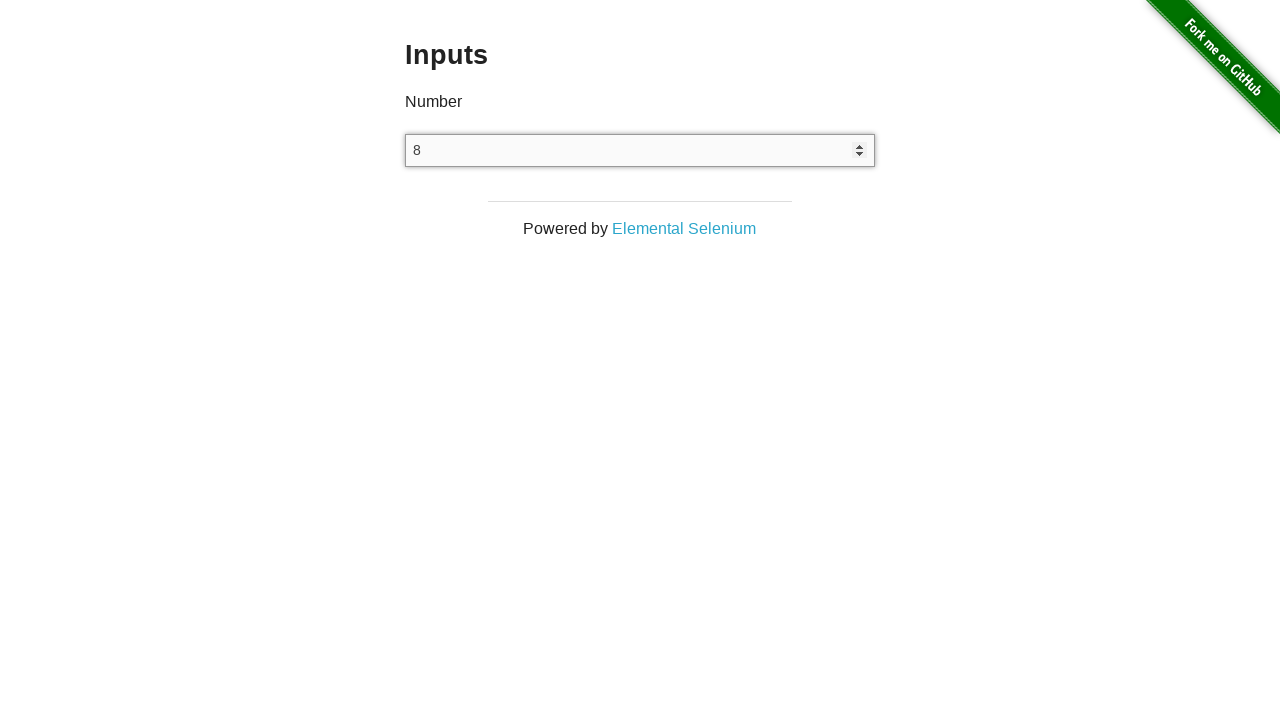

Pressed ArrowUp key (increment 4/6) on xpath=//p[text()='Number']/following::input
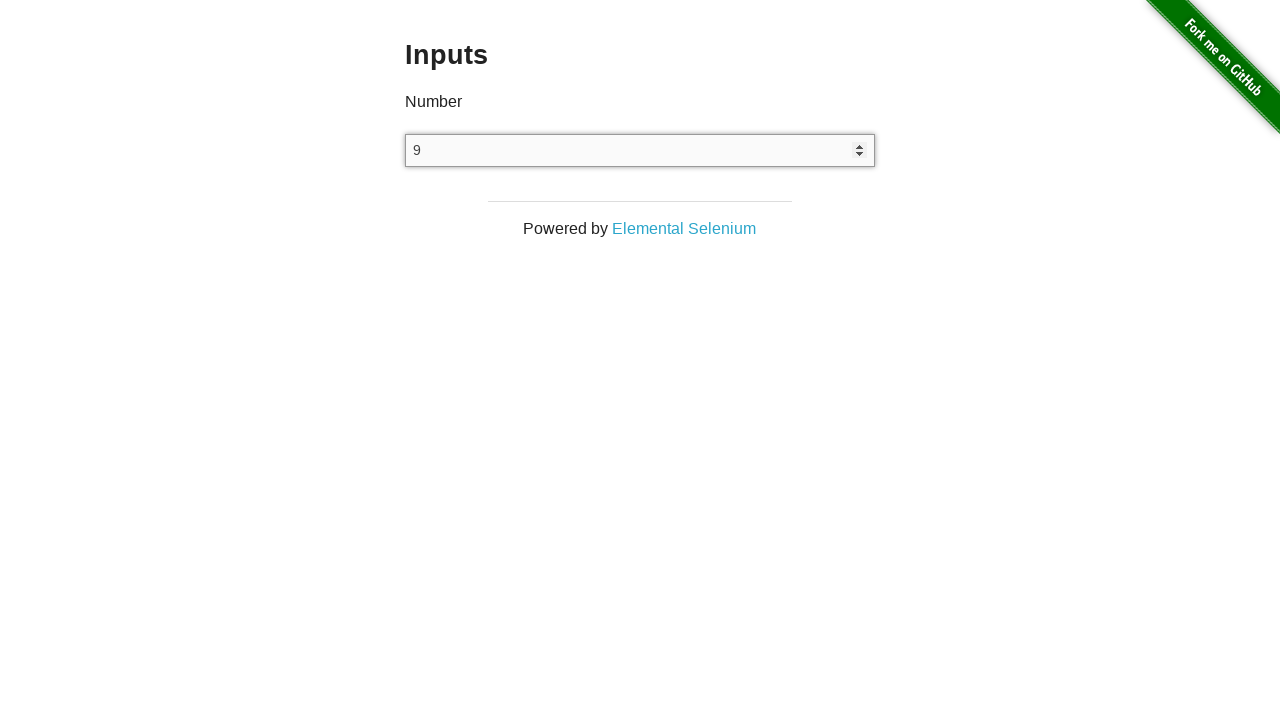

Pressed ArrowUp key (increment 5/6) on xpath=//p[text()='Number']/following::input
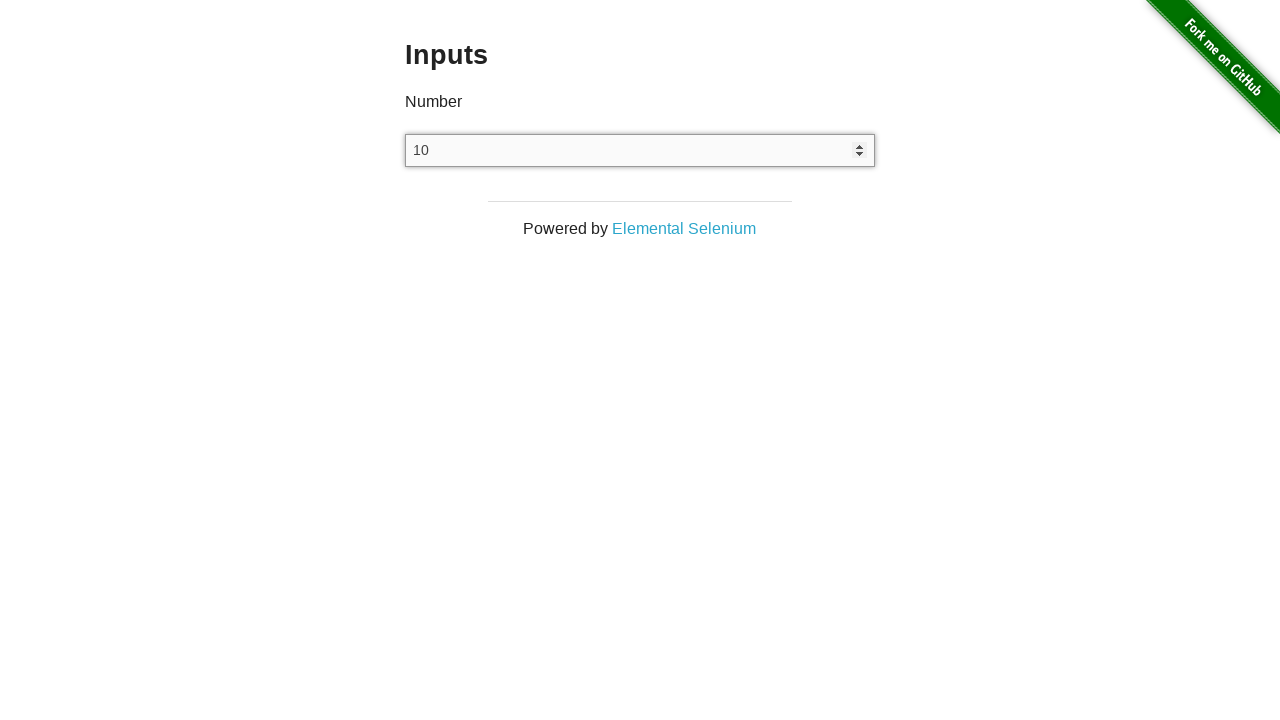

Pressed ArrowUp key (increment 6/6) on xpath=//p[text()='Number']/following::input
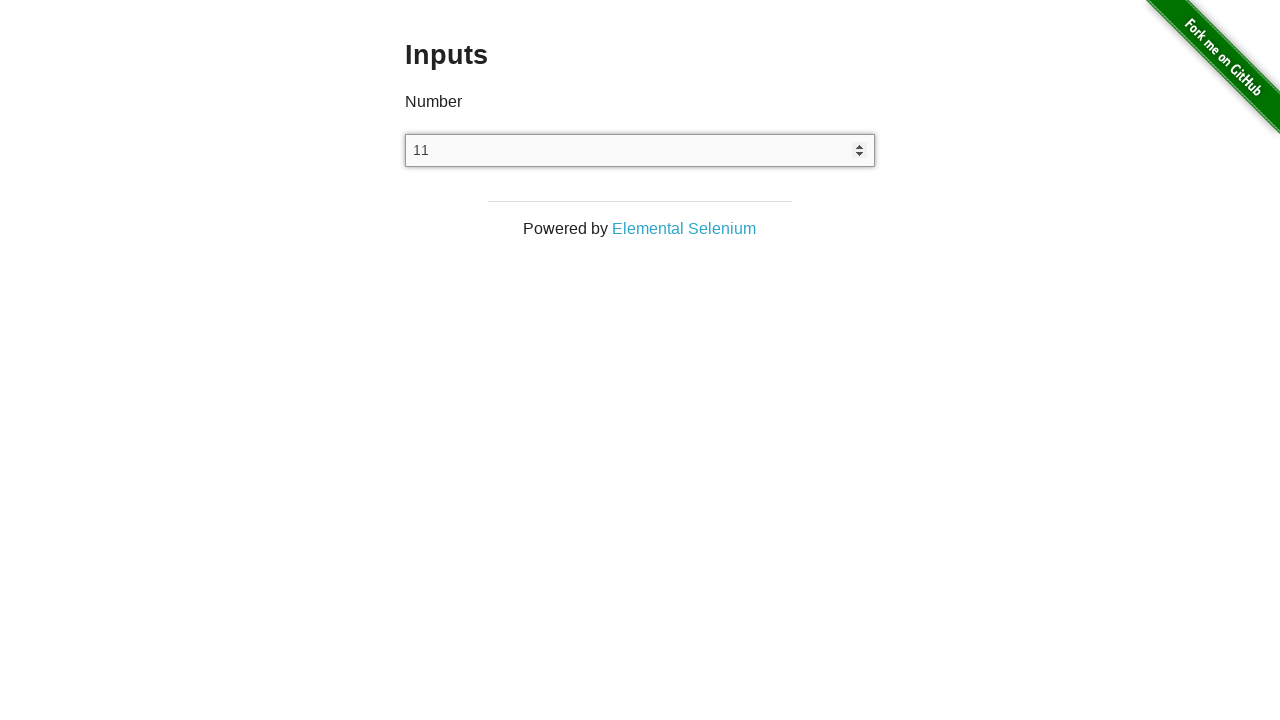

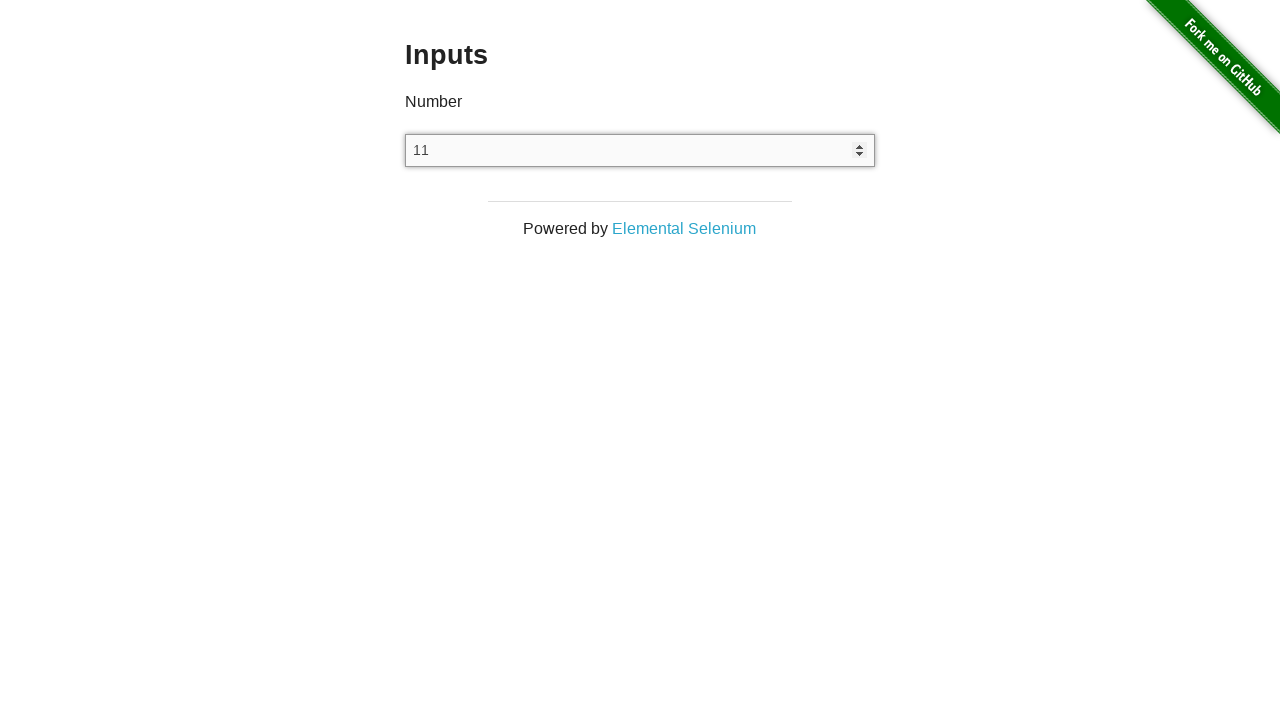